Tests clearing the complete state of all items by unchecking the toggle-all checkbox

Starting URL: https://demo.playwright.dev/todomvc

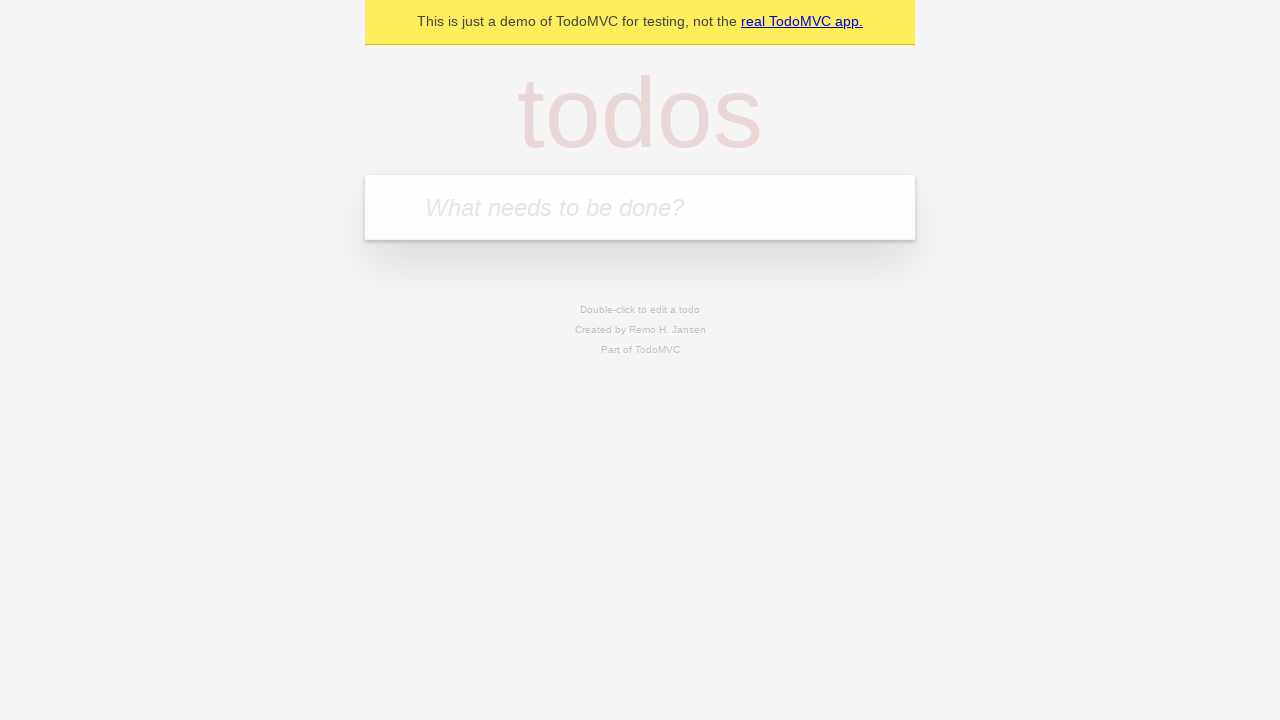

Filled todo input with 'buy some cheese' on internal:attr=[placeholder="What needs to be done?"i]
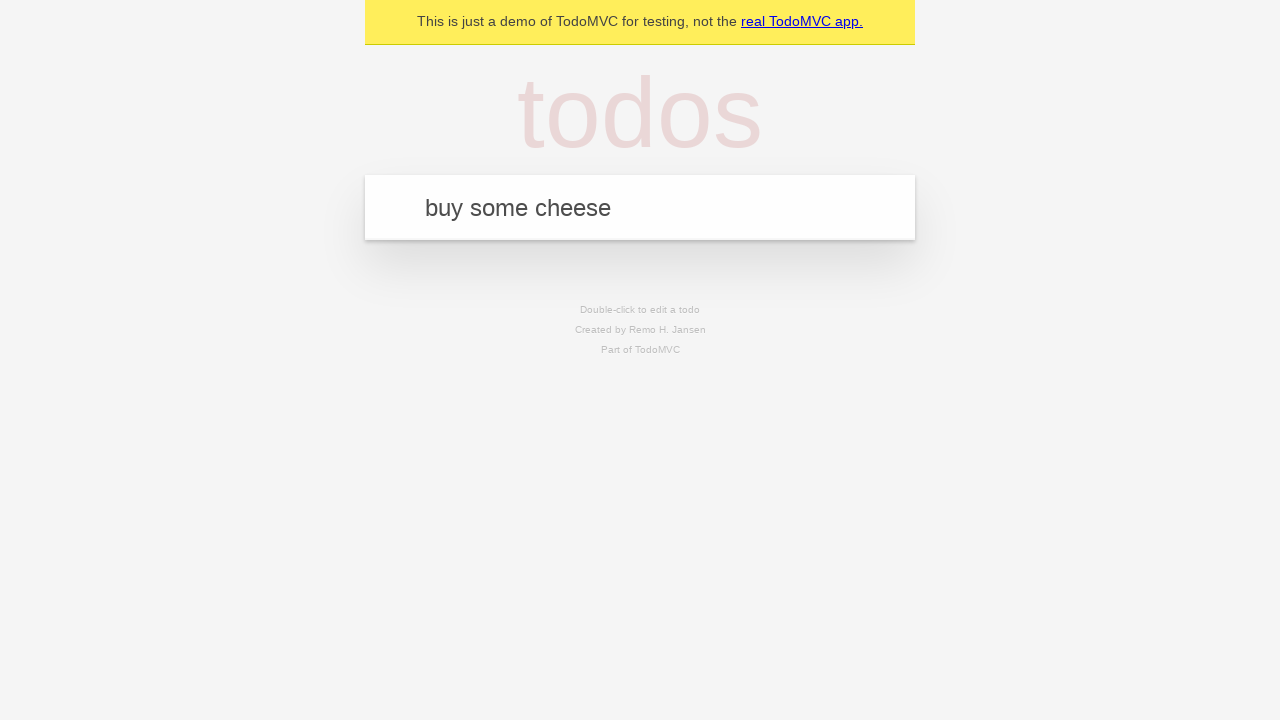

Pressed Enter to add first todo on internal:attr=[placeholder="What needs to be done?"i]
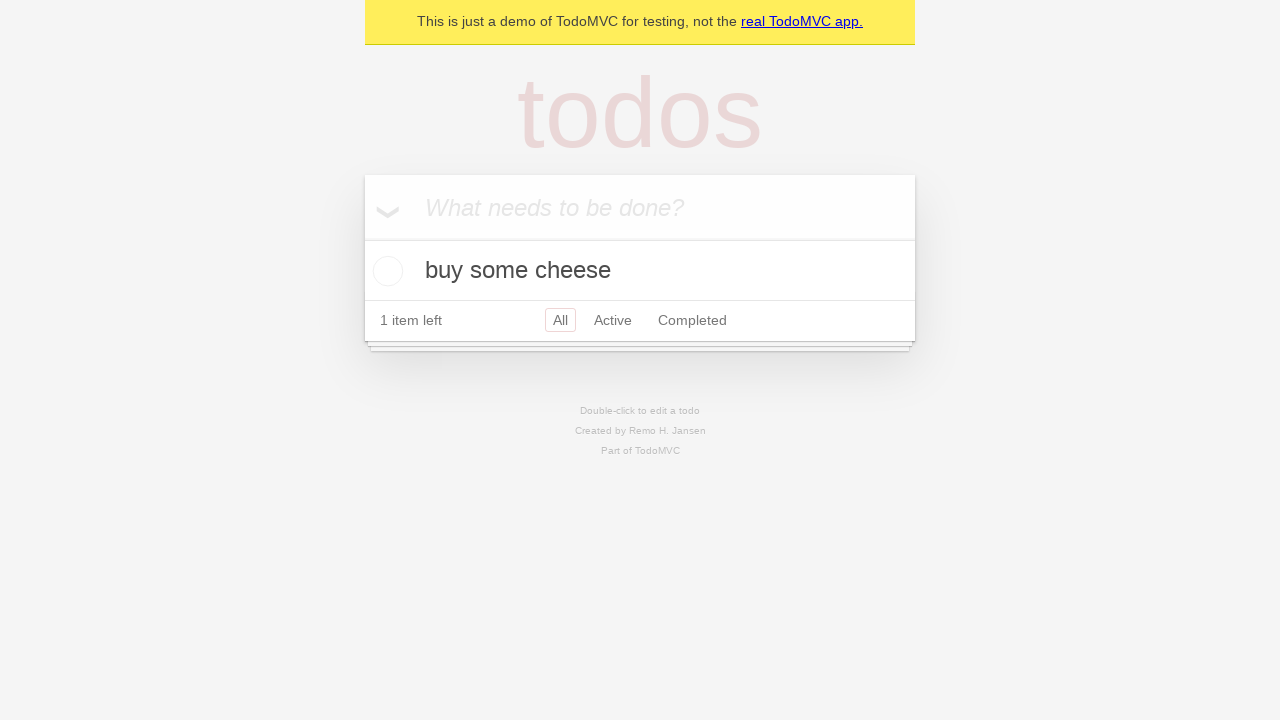

Filled todo input with 'feed the cat' on internal:attr=[placeholder="What needs to be done?"i]
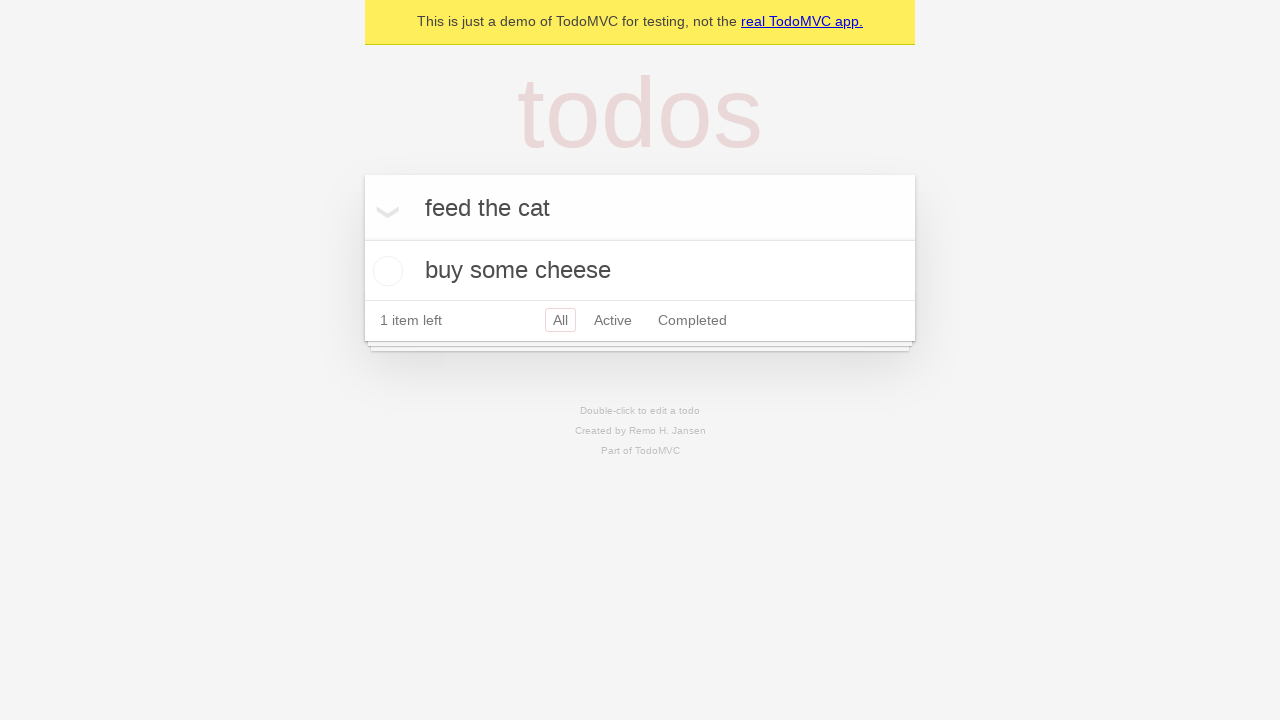

Pressed Enter to add second todo on internal:attr=[placeholder="What needs to be done?"i]
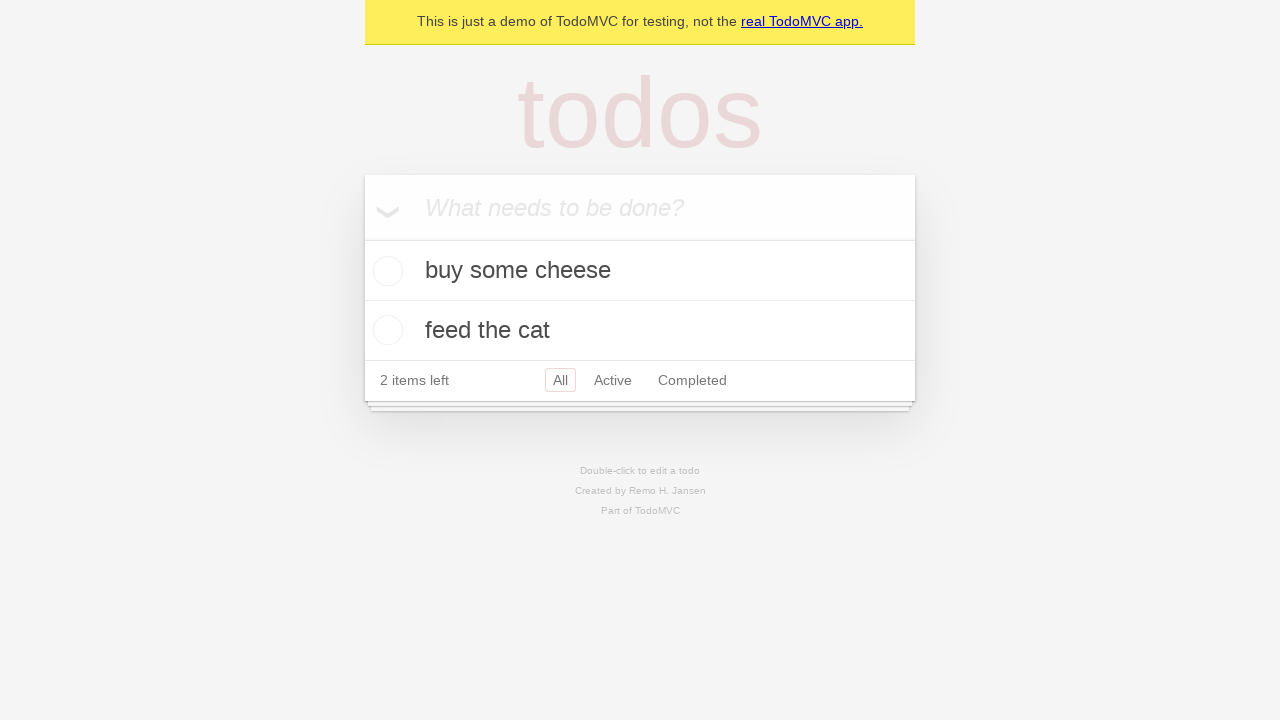

Filled todo input with 'book a doctors appointment' on internal:attr=[placeholder="What needs to be done?"i]
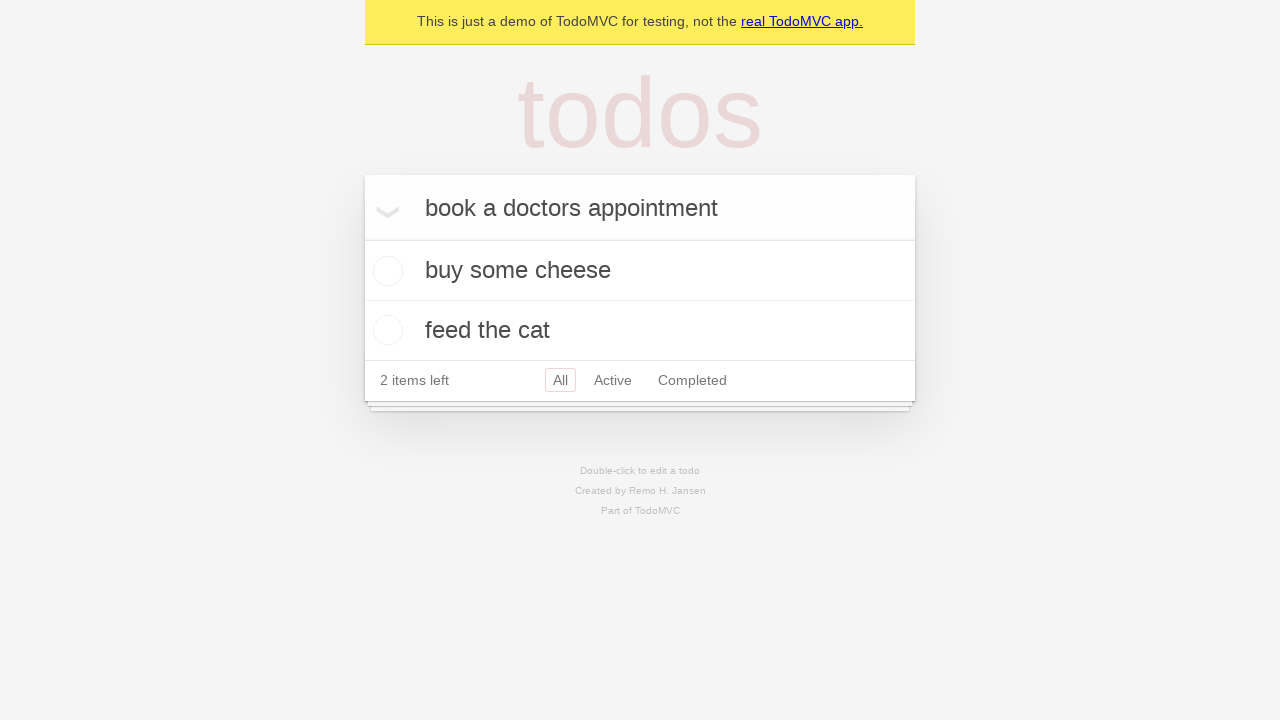

Pressed Enter to add third todo on internal:attr=[placeholder="What needs to be done?"i]
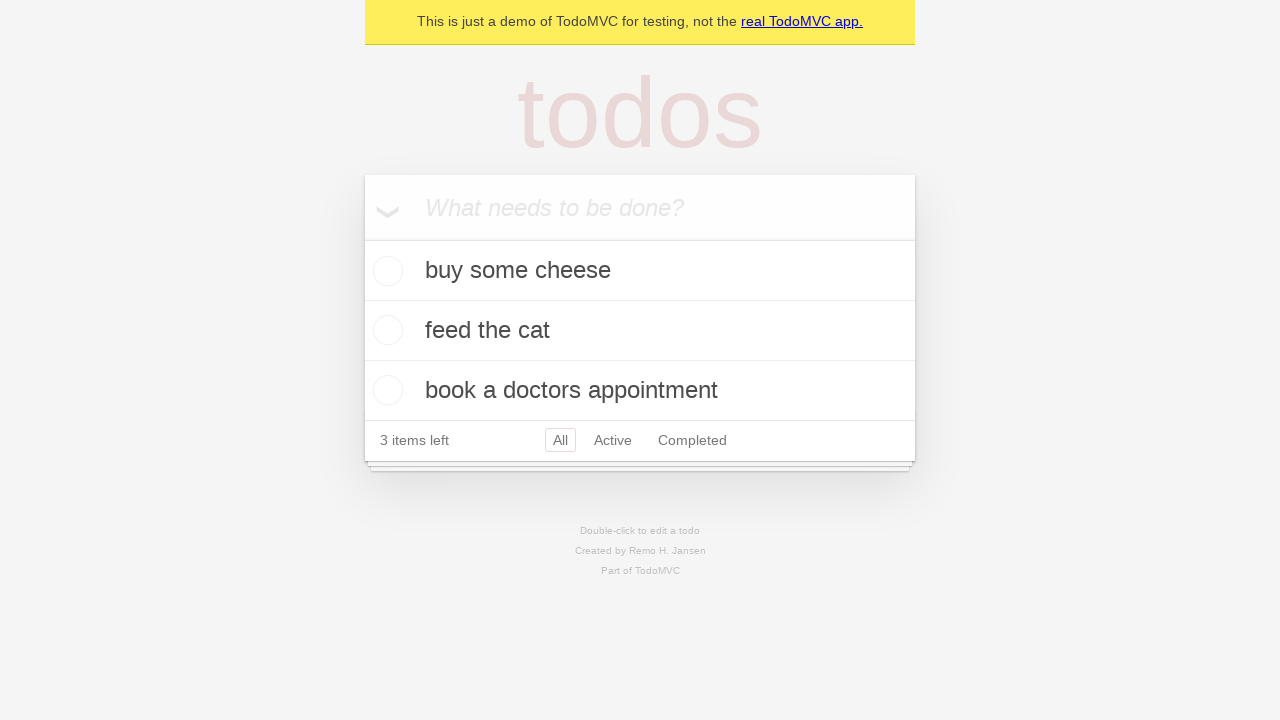

Checked toggle-all checkbox to mark all todos as complete at (362, 238) on internal:label="Mark all as complete"i
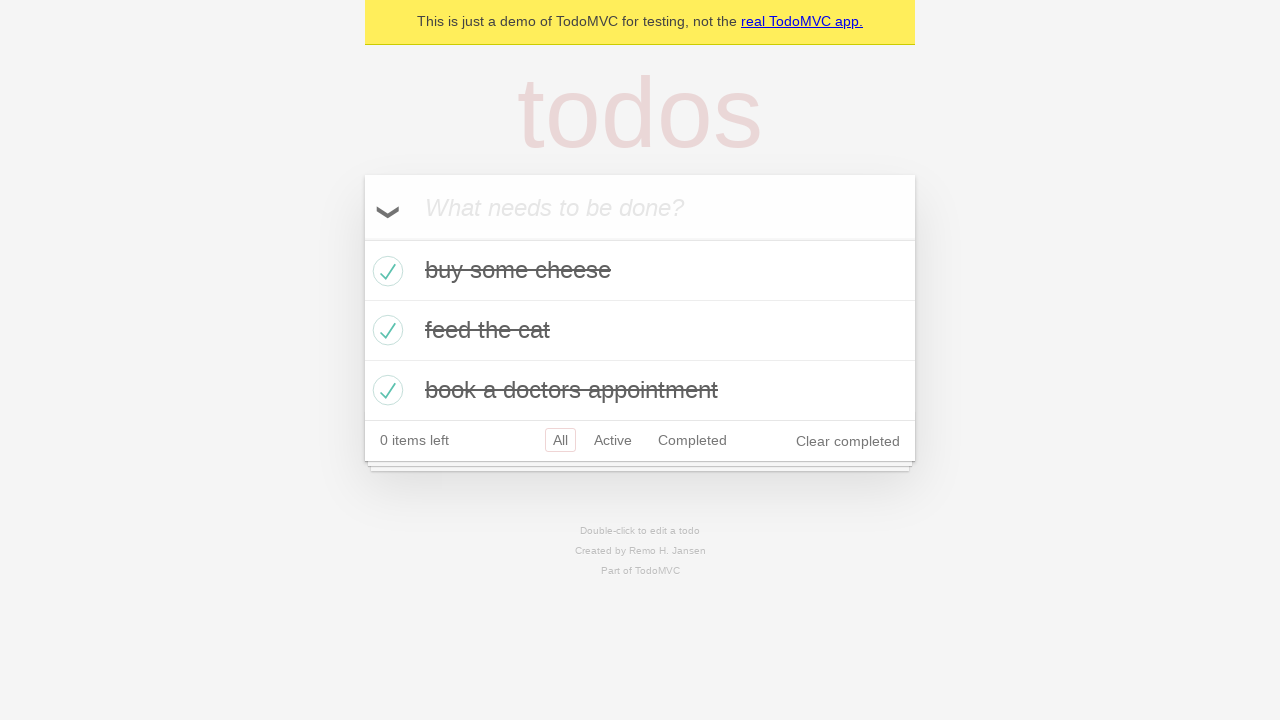

Unchecked toggle-all checkbox to clear complete state of all todos at (362, 238) on internal:label="Mark all as complete"i
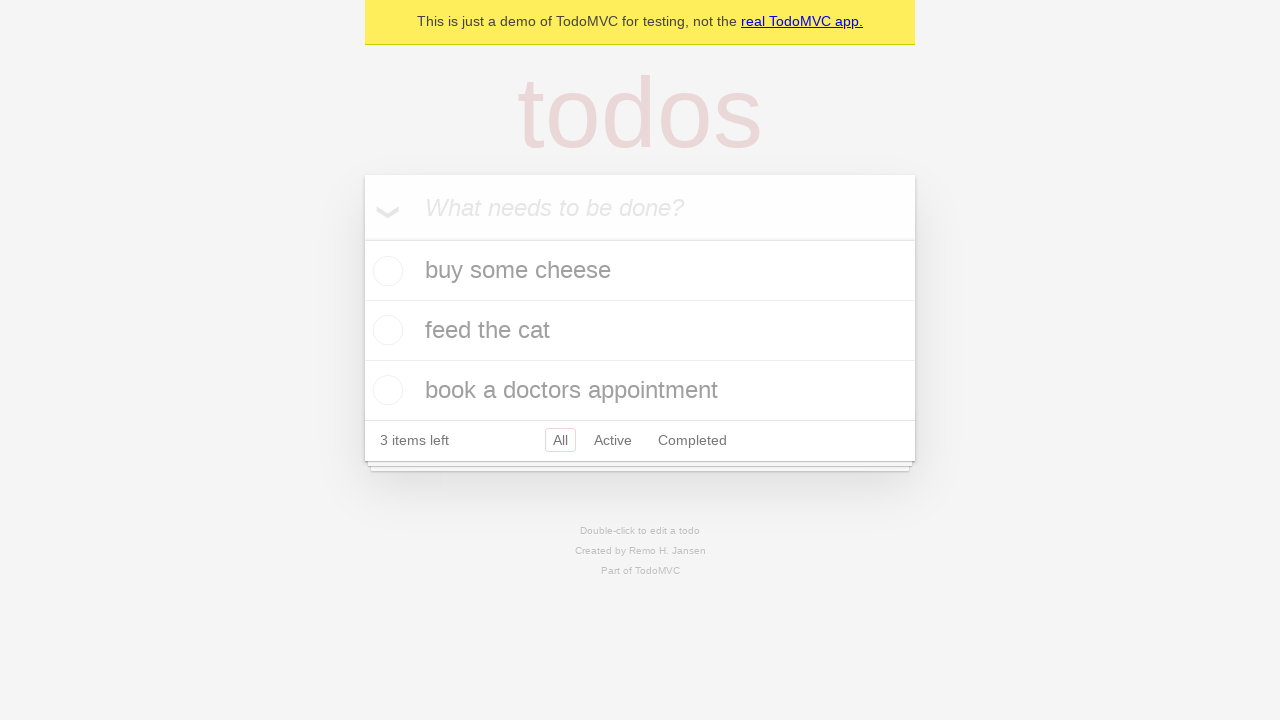

Waited 500ms for items to be uncompleted
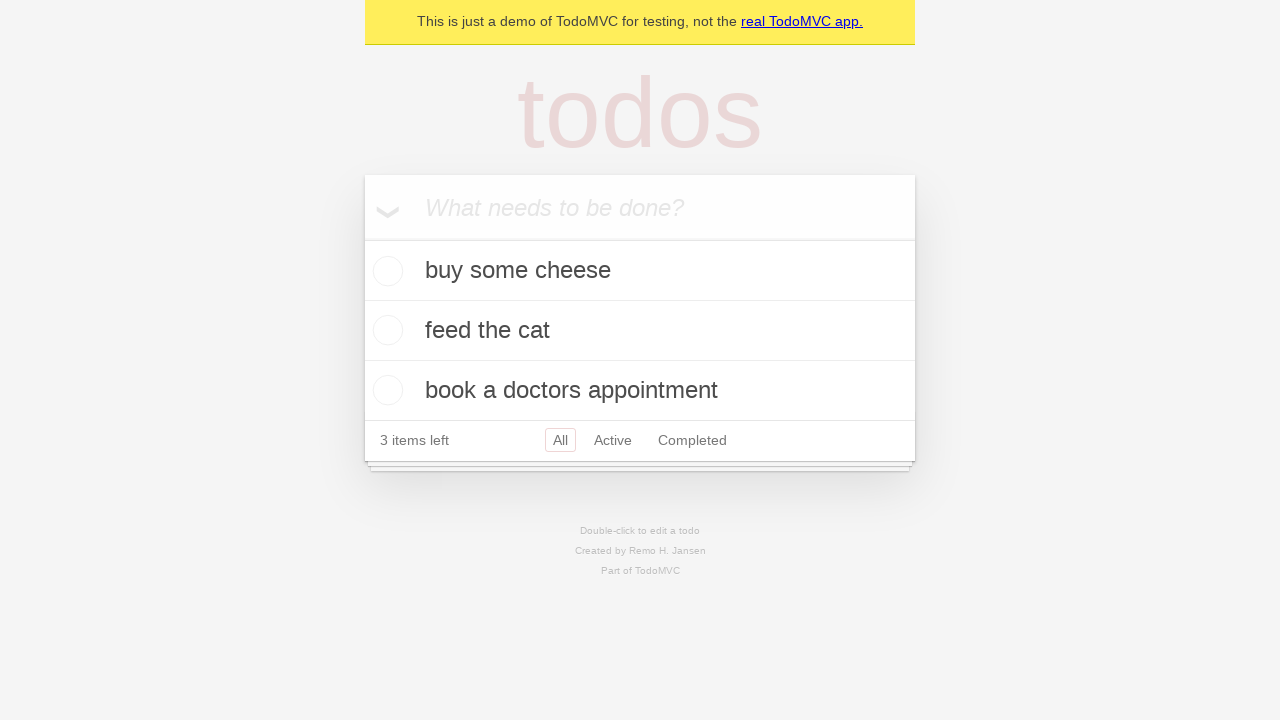

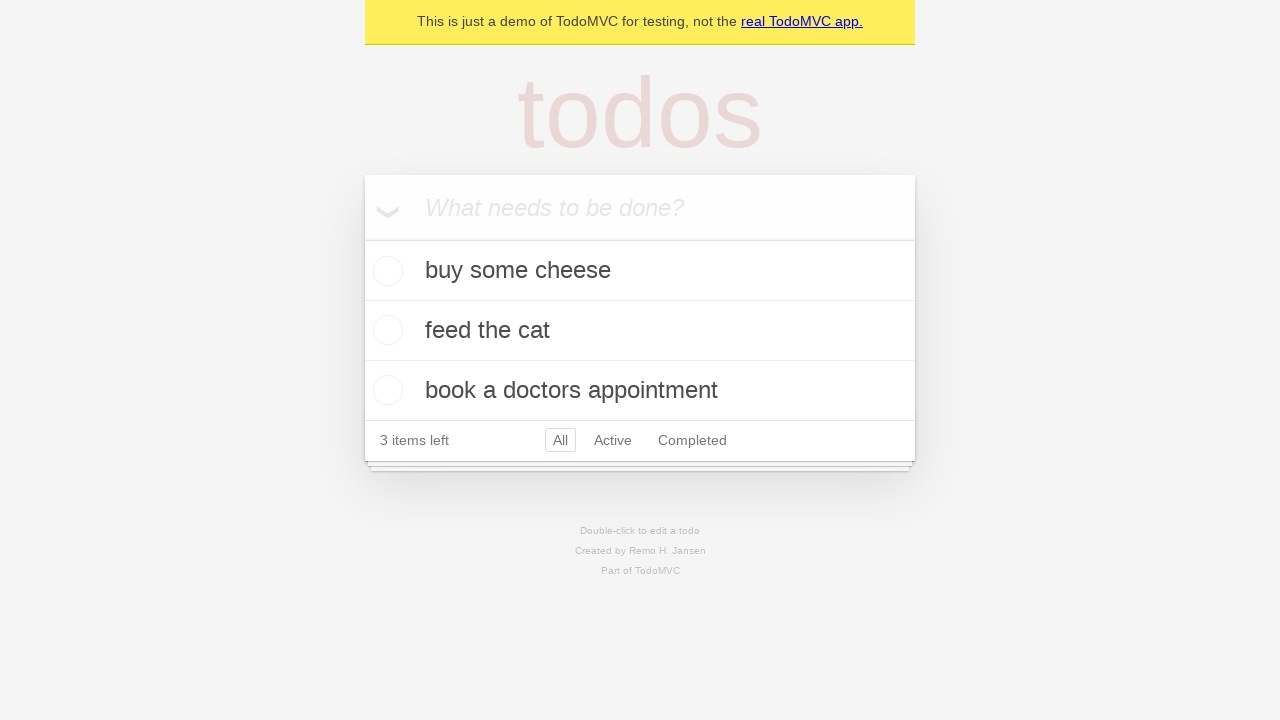